Tests submitting an empty form and verifying the success message is displayed

Starting URL: https://formy-project.herokuapp.com/

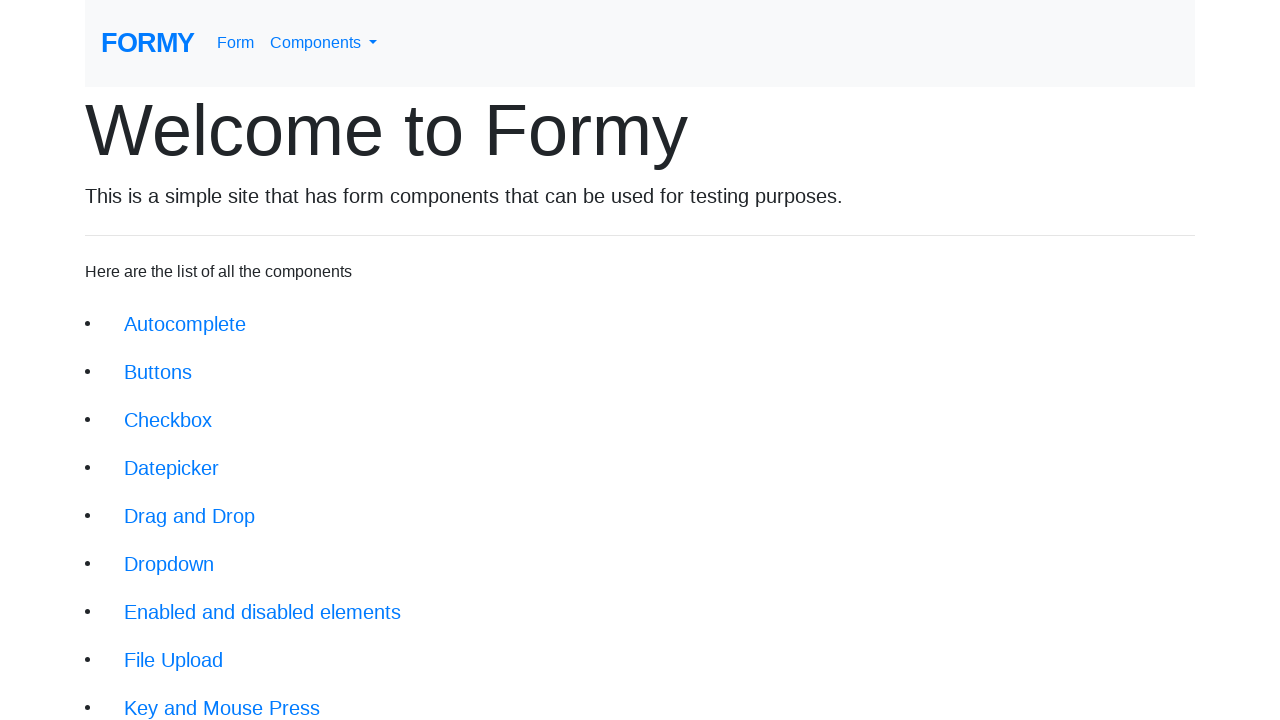

Clicked on Form link at (236, 43) on xpath=//a[text()='Form']
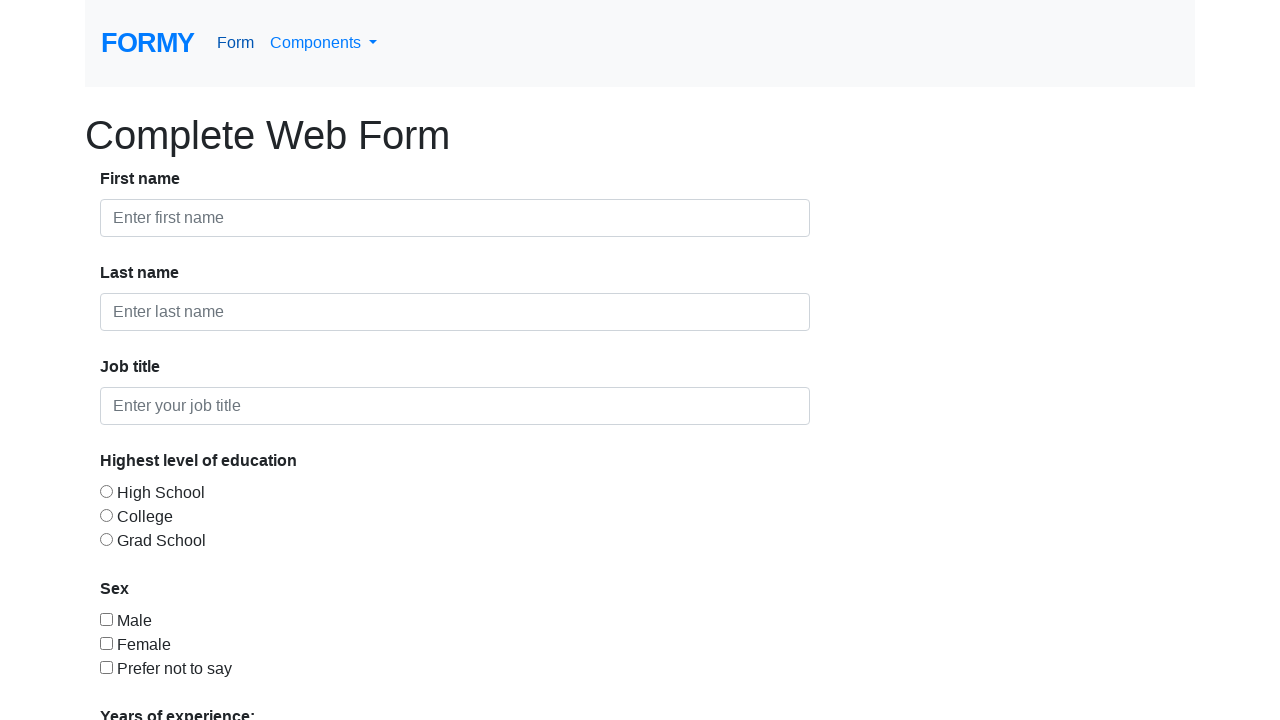

Clicked Submit button to submit empty form at (148, 680) on xpath=//a[@class='btn btn-lg btn-primary']
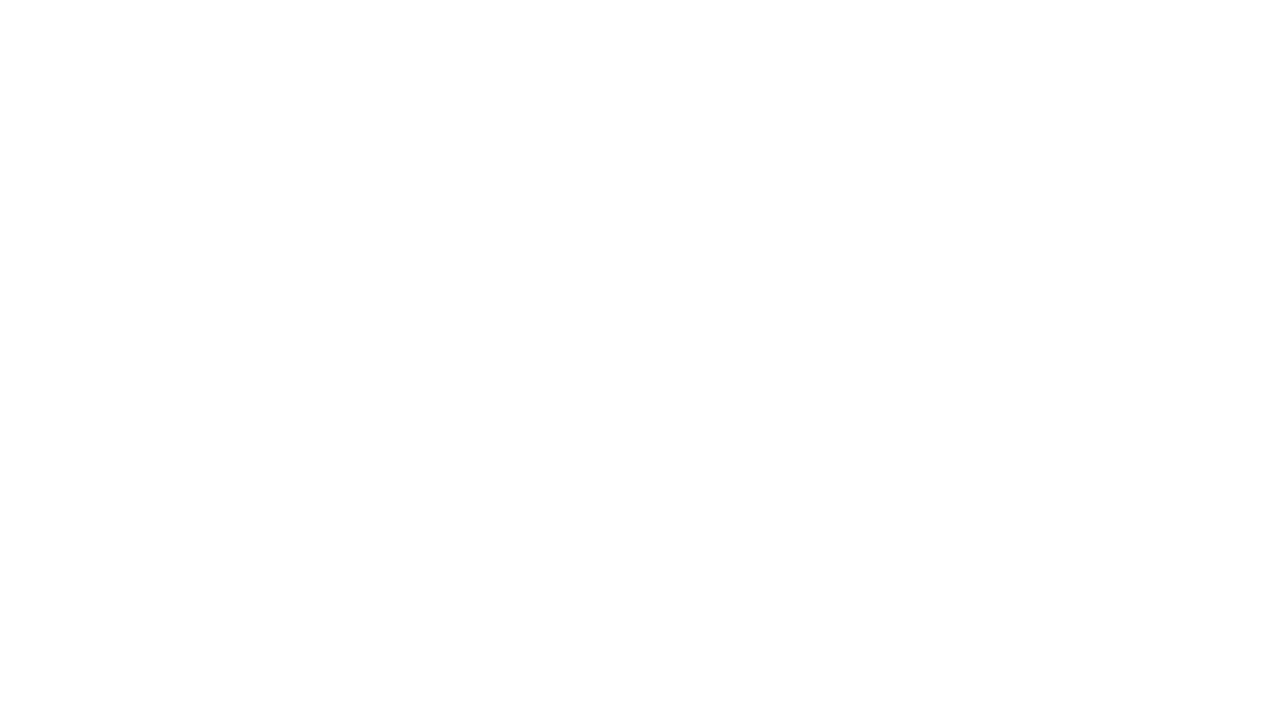

Success message displayed after form submission
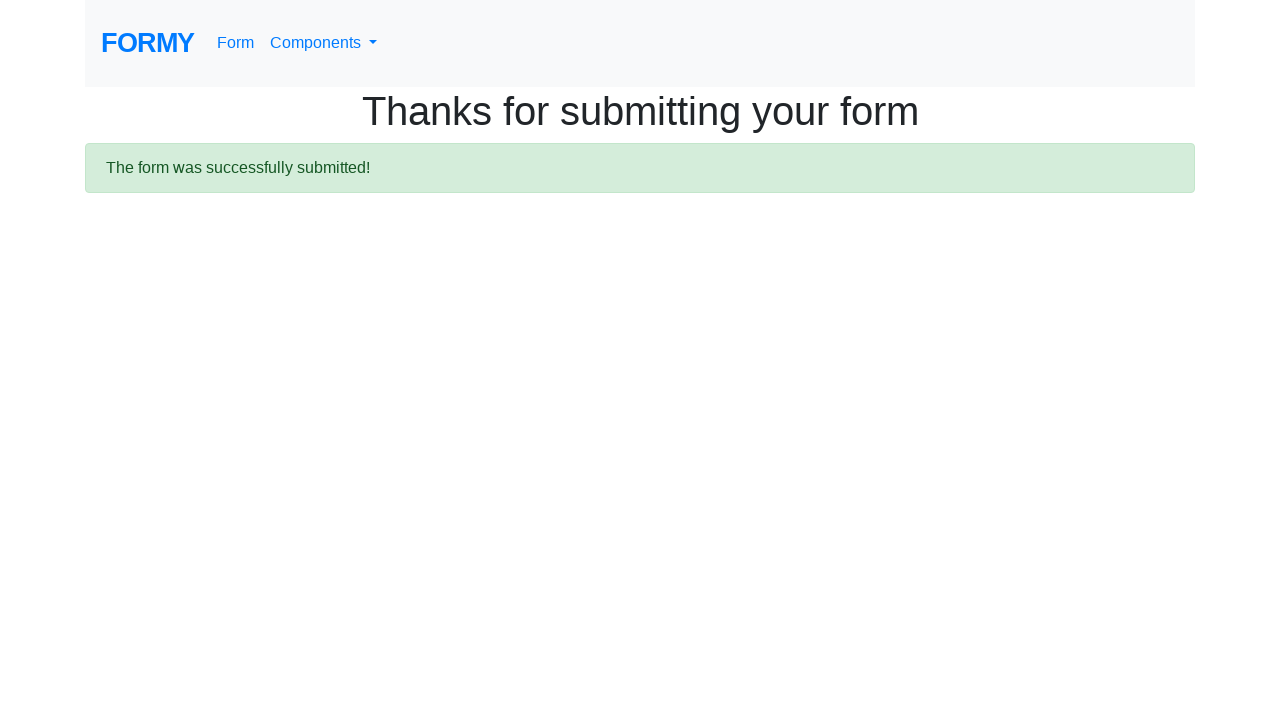

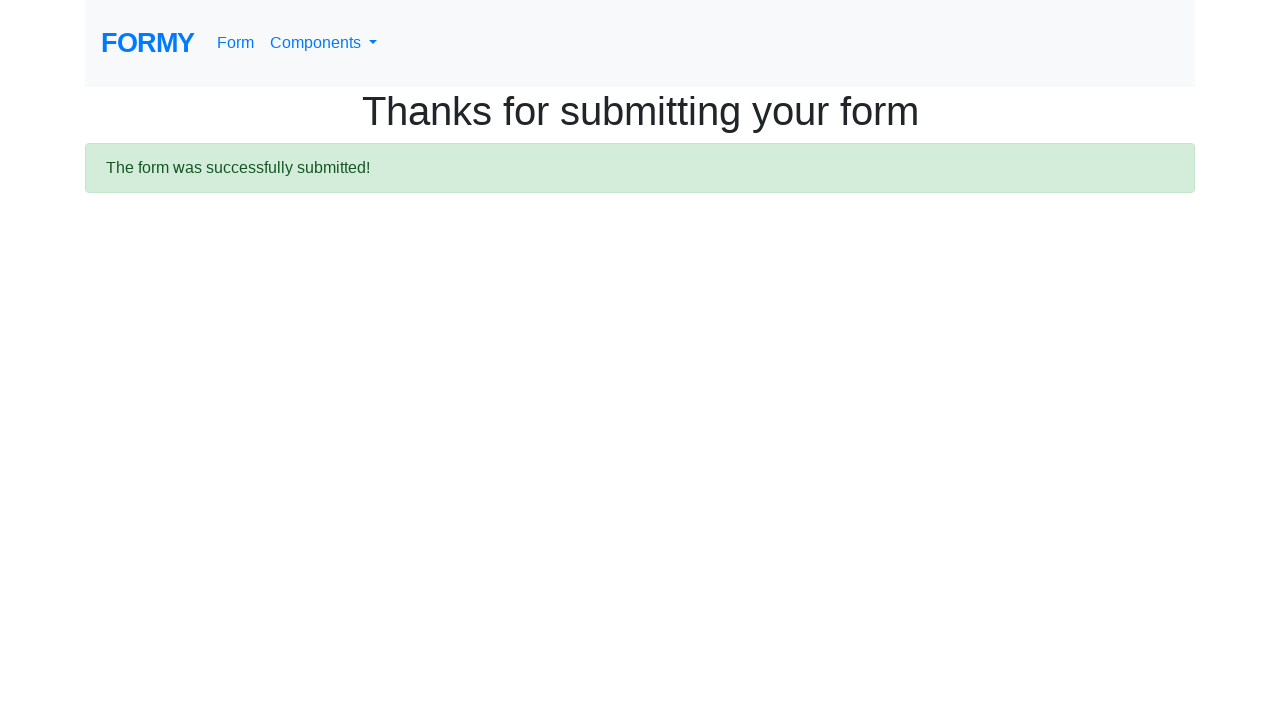